Tests complete sign-up flow by entering valid zip code, filling all registration fields, and verifying confirmation message appears.

Starting URL: https://sharelane.com/cgi-bin/register.py

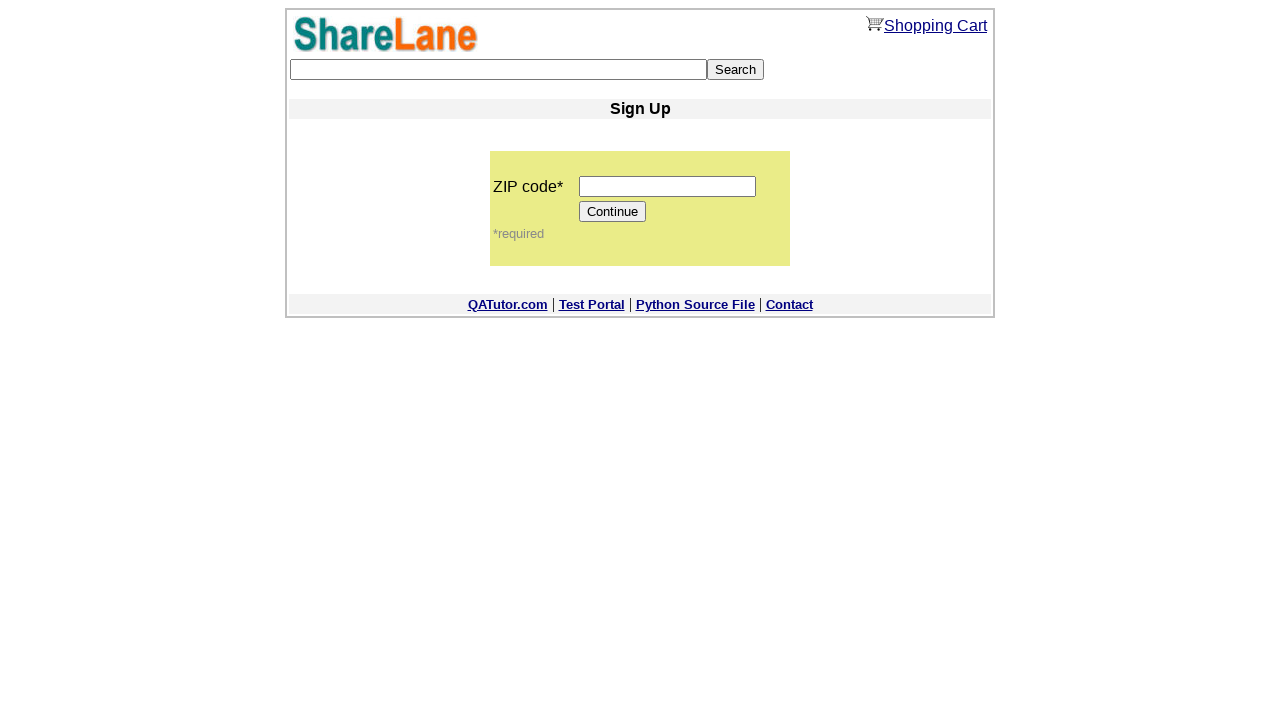

Entered zip code '12345' into zip code field on input[name='zip_code']
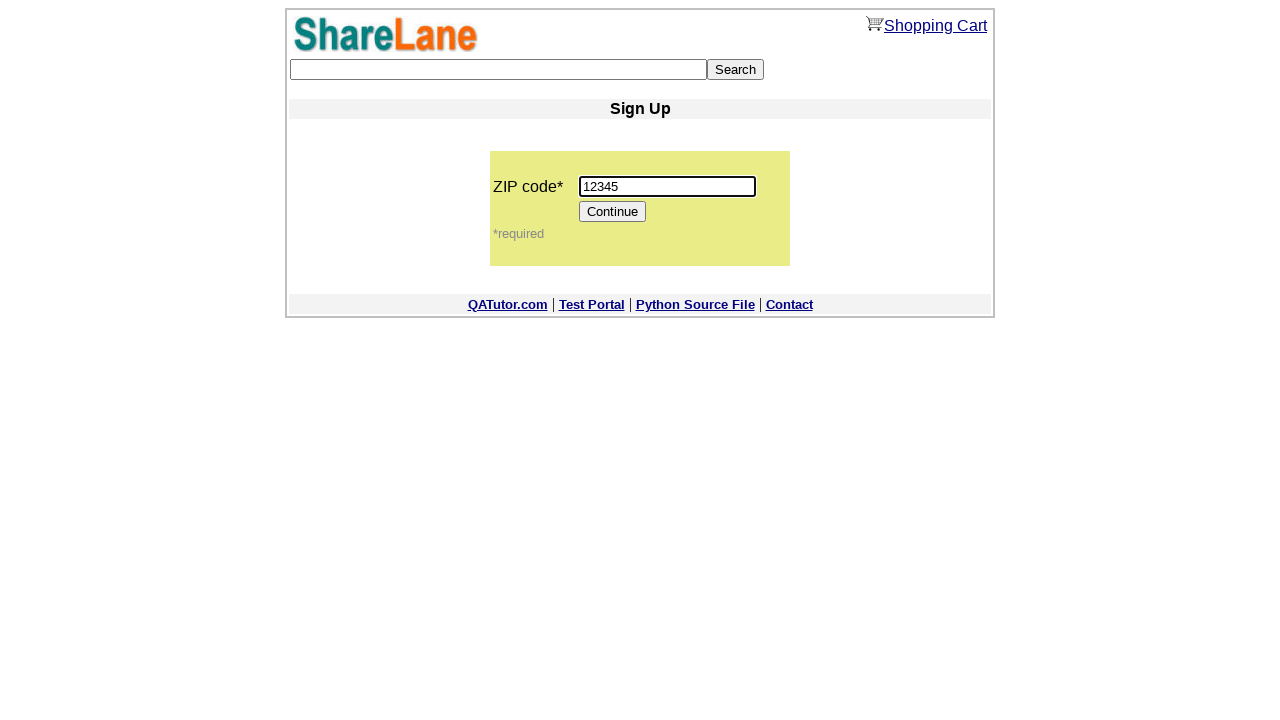

Clicked Continue button to proceed to registration form at (613, 212) on input[value='Continue']
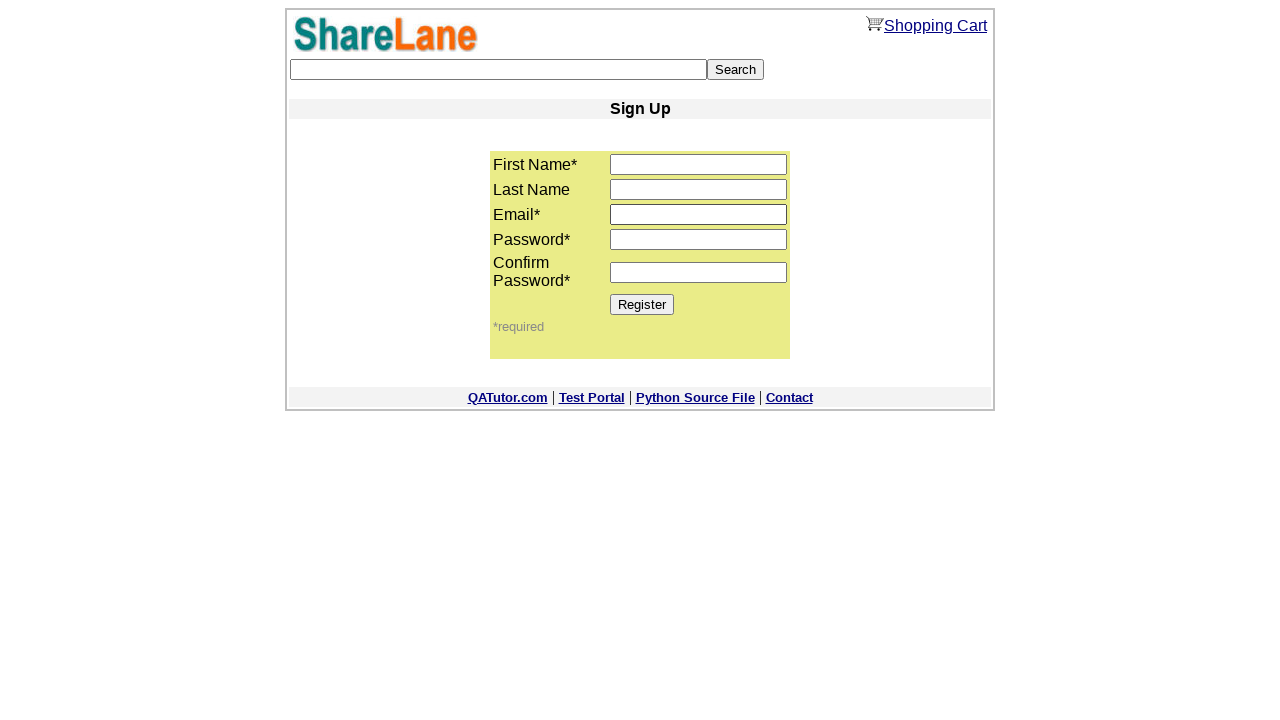

Registration form loaded and first name field is visible
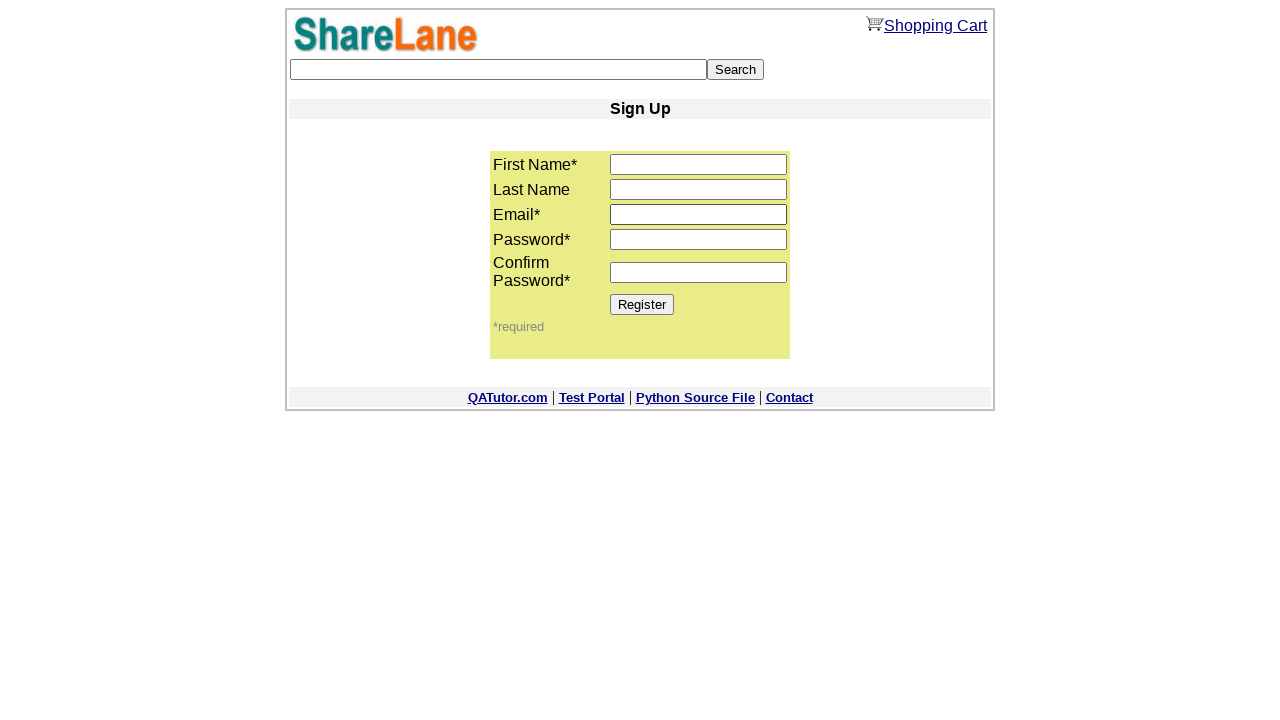

Entered first name 'Elena' on input[name='first_name']
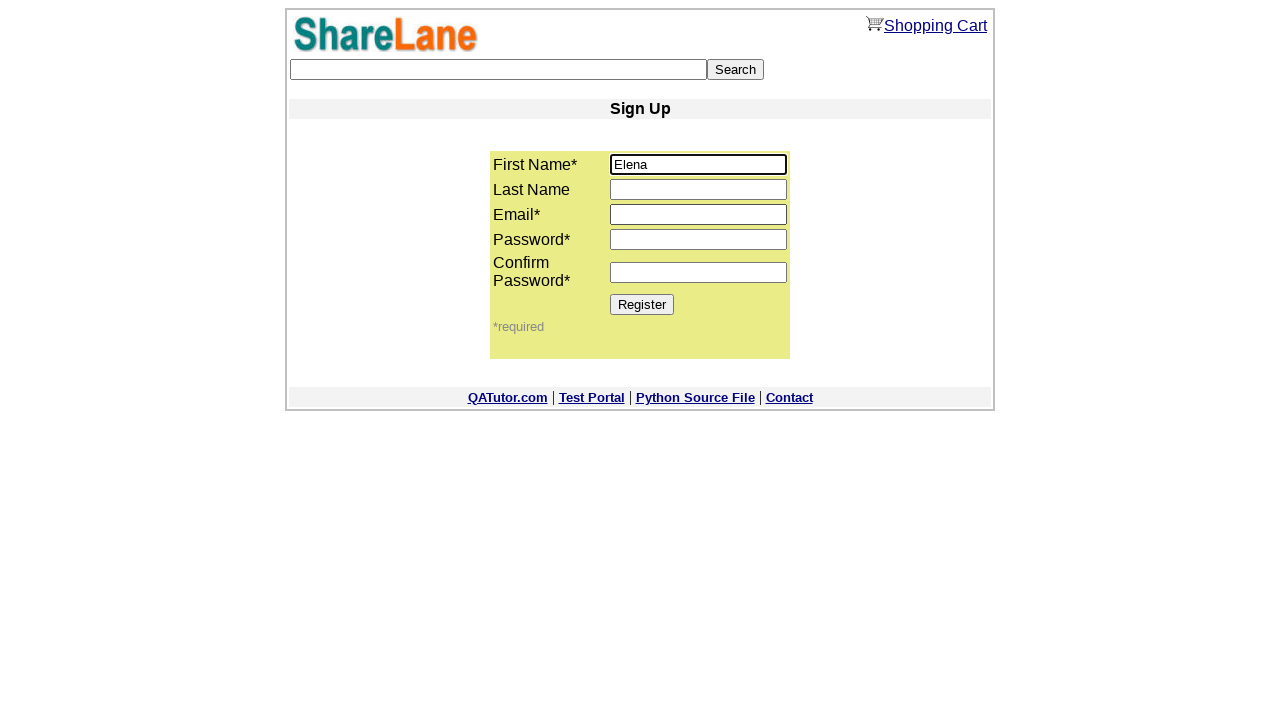

Entered last name 'Sosnovskaya' on input[name='last_name']
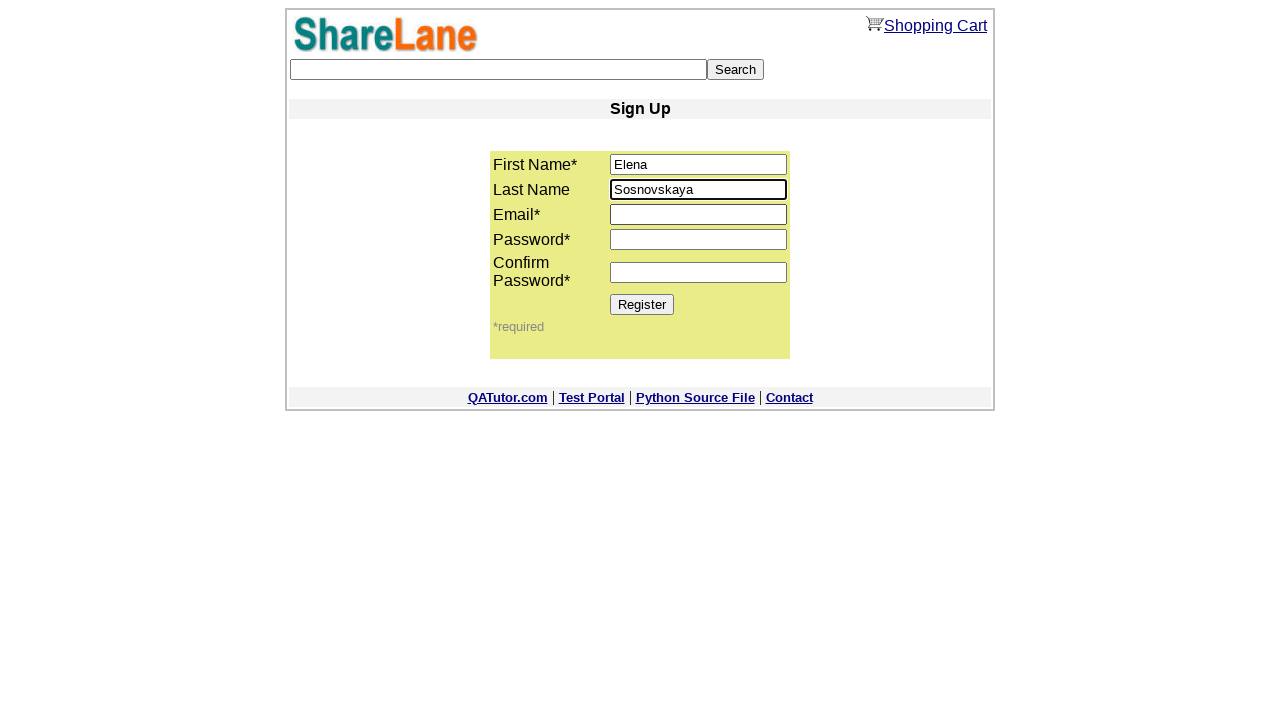

Entered email 'elena.test@gmail.com' on input[name='email']
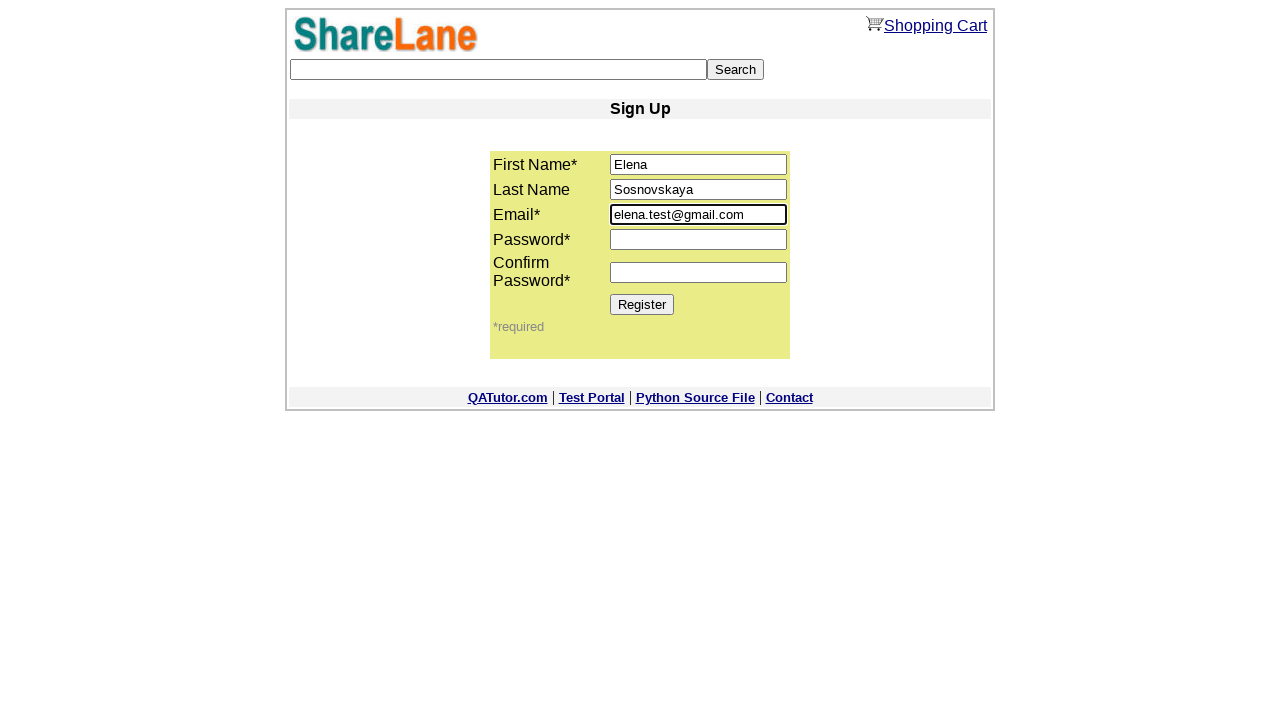

Entered password in password field on input[name='password1']
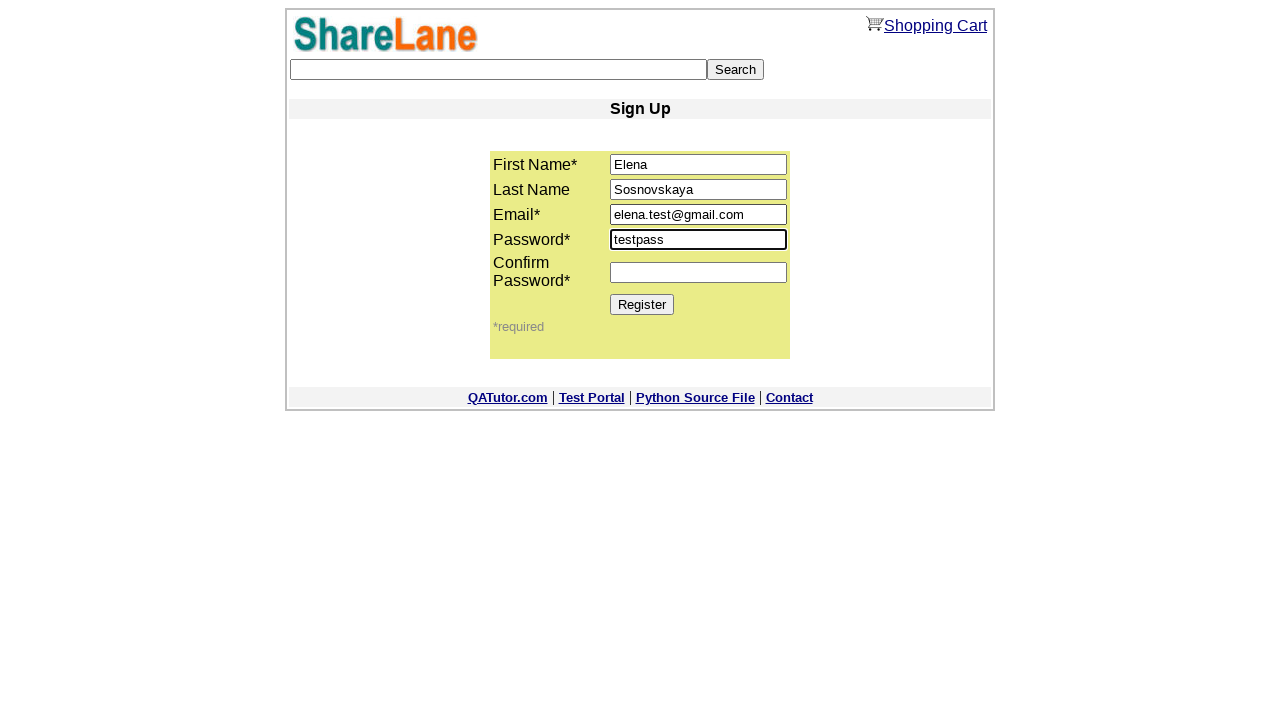

Entered password confirmation on input[name='password2']
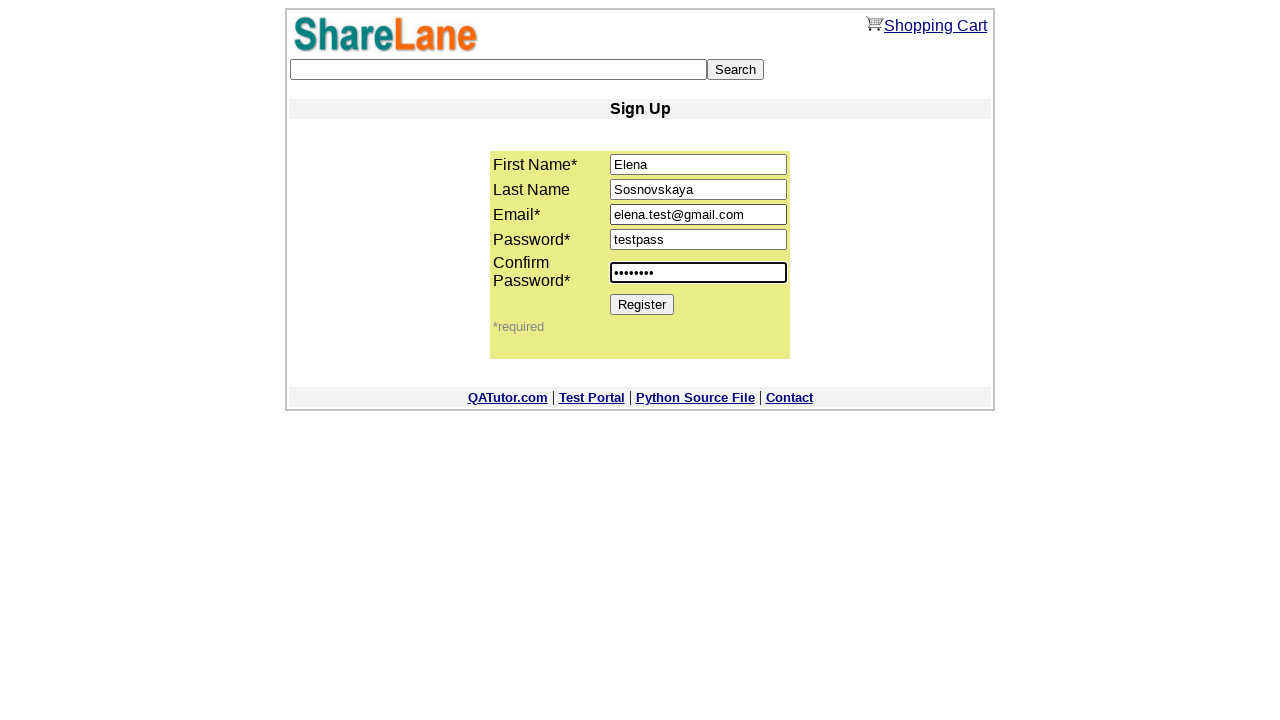

Clicked Register button to complete sign-up at (642, 304) on input[value='Register']
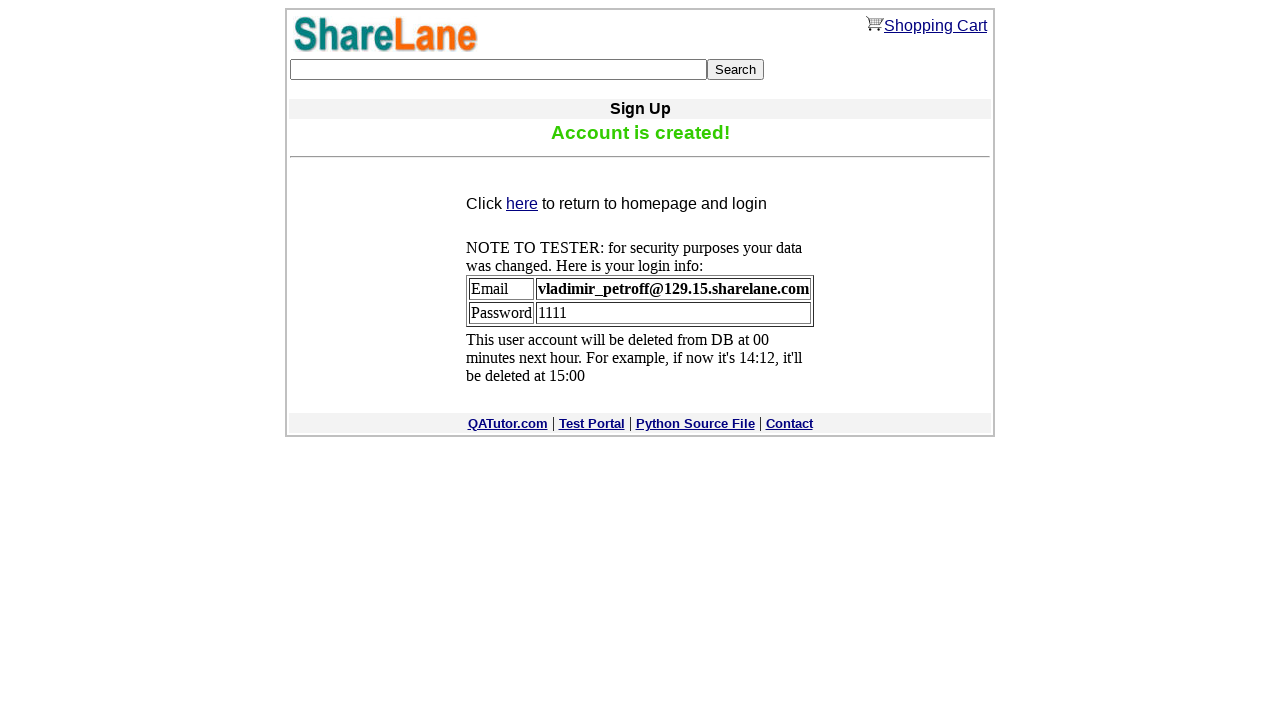

Confirmation message appeared - sign-up successful
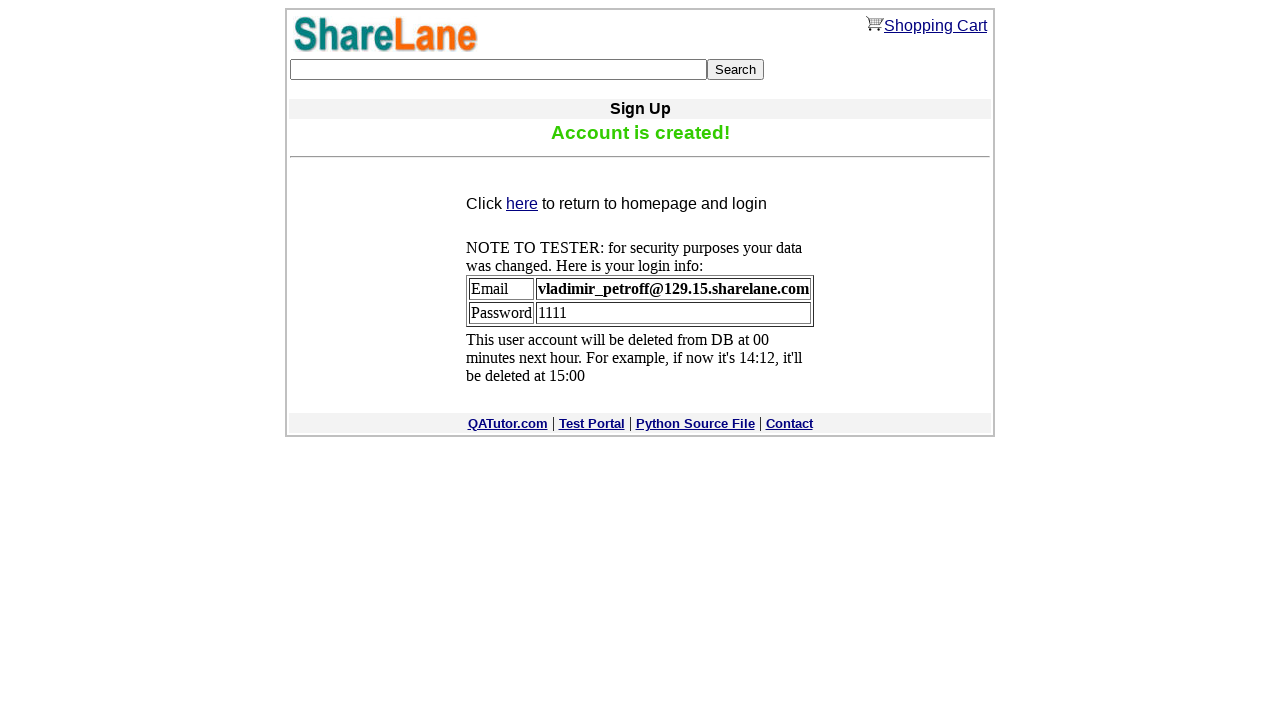

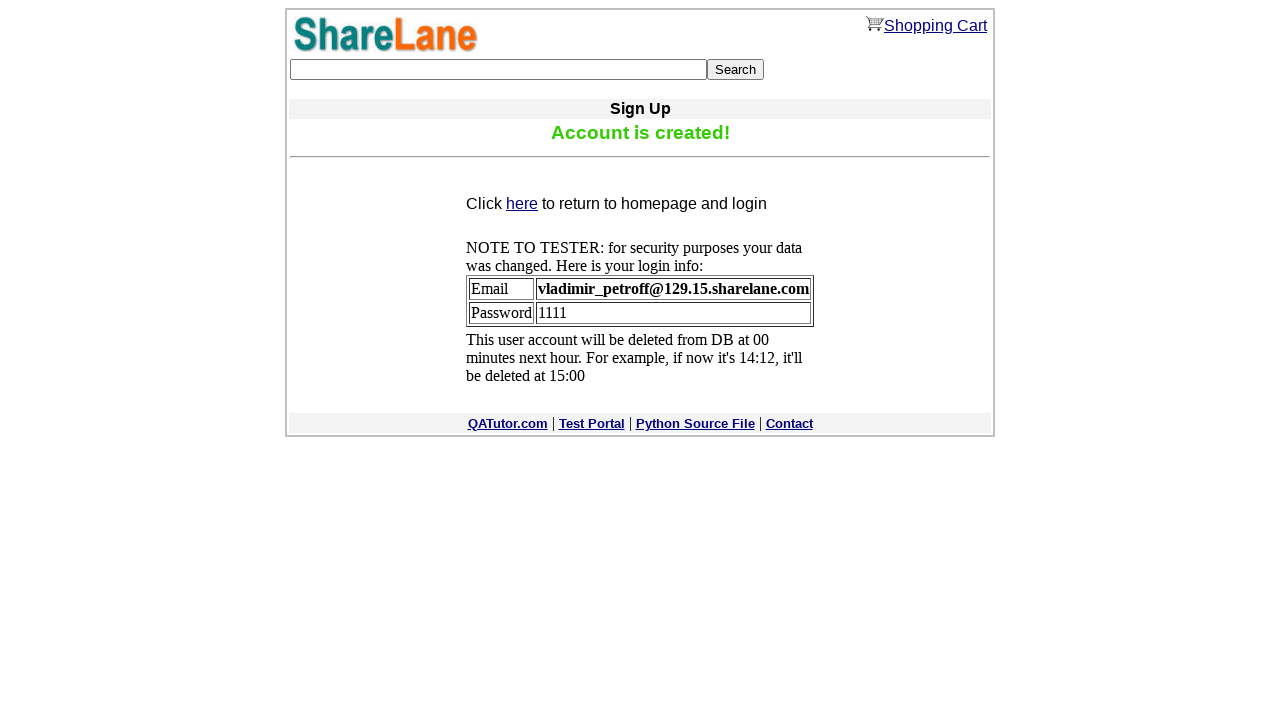